Tests the Add/Remove Elements page by clicking the "Add Element" button and verifying that elements are displayed and enabled on the page

Starting URL: https://the-internet.herokuapp.com/add_remove_elements/

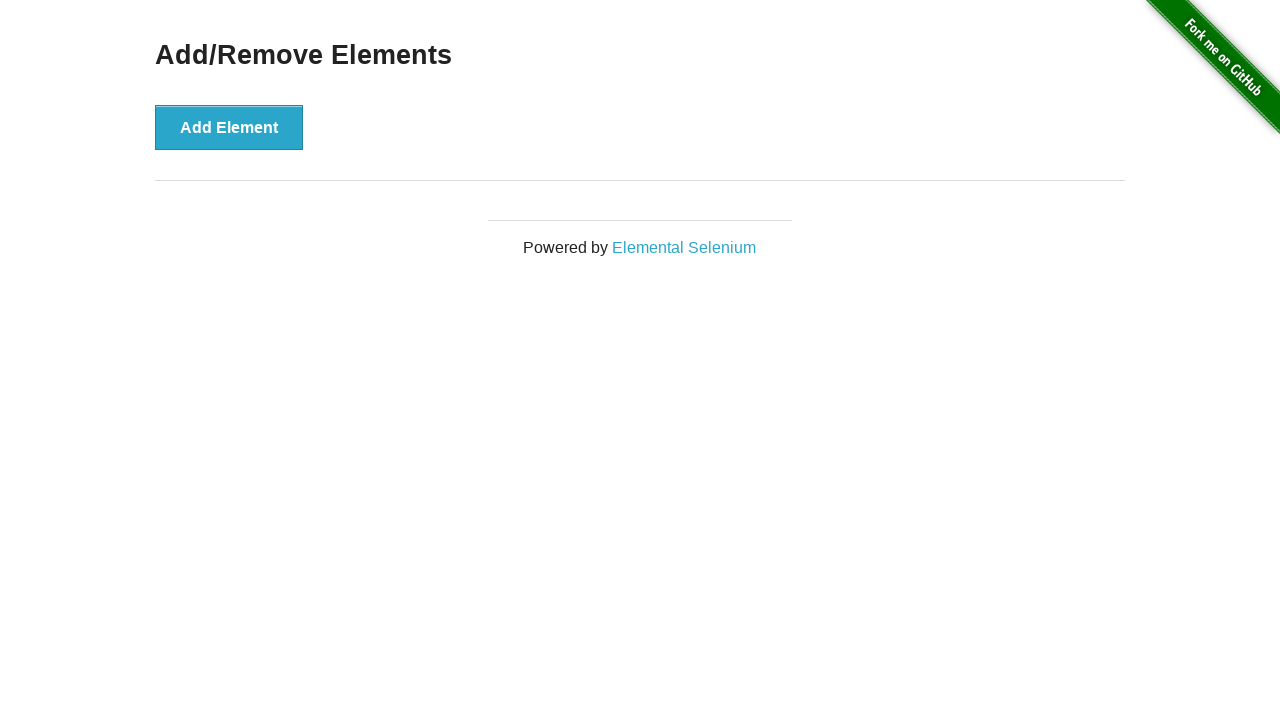

Navigated to Add/Remove Elements page
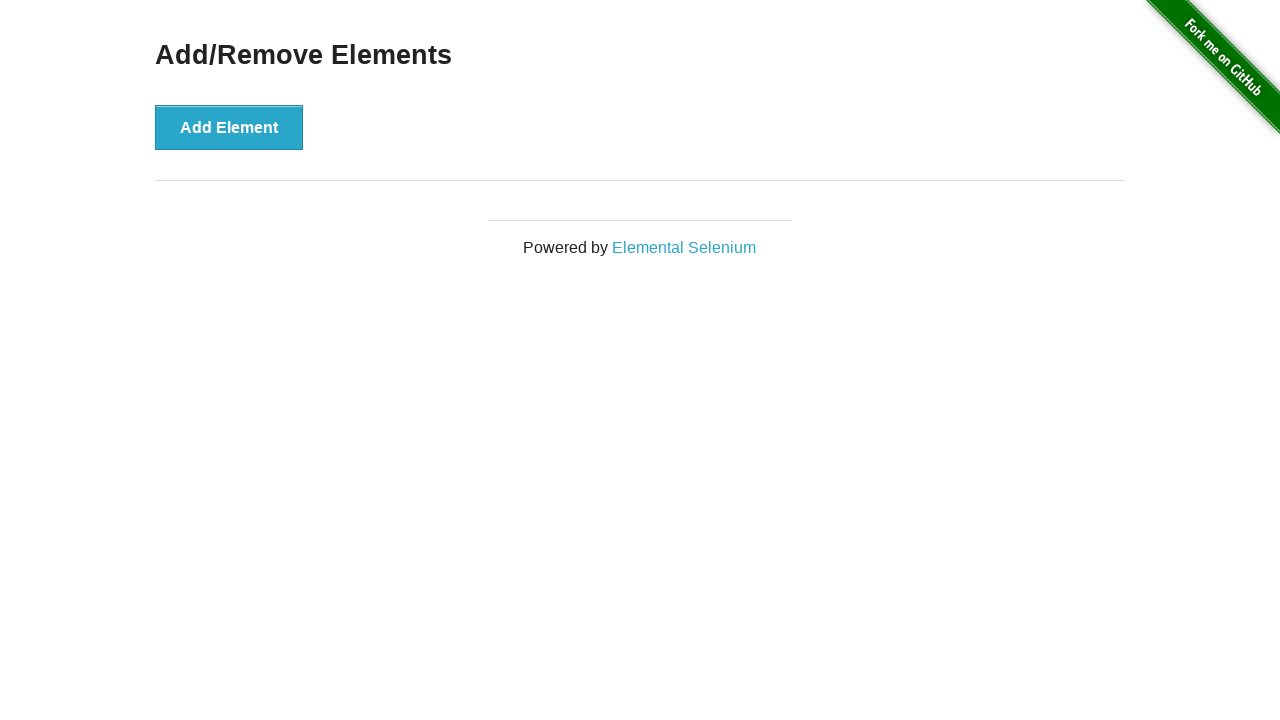

Clicked the 'Add Element' button at (229, 127) on button[onclick='addElement()']
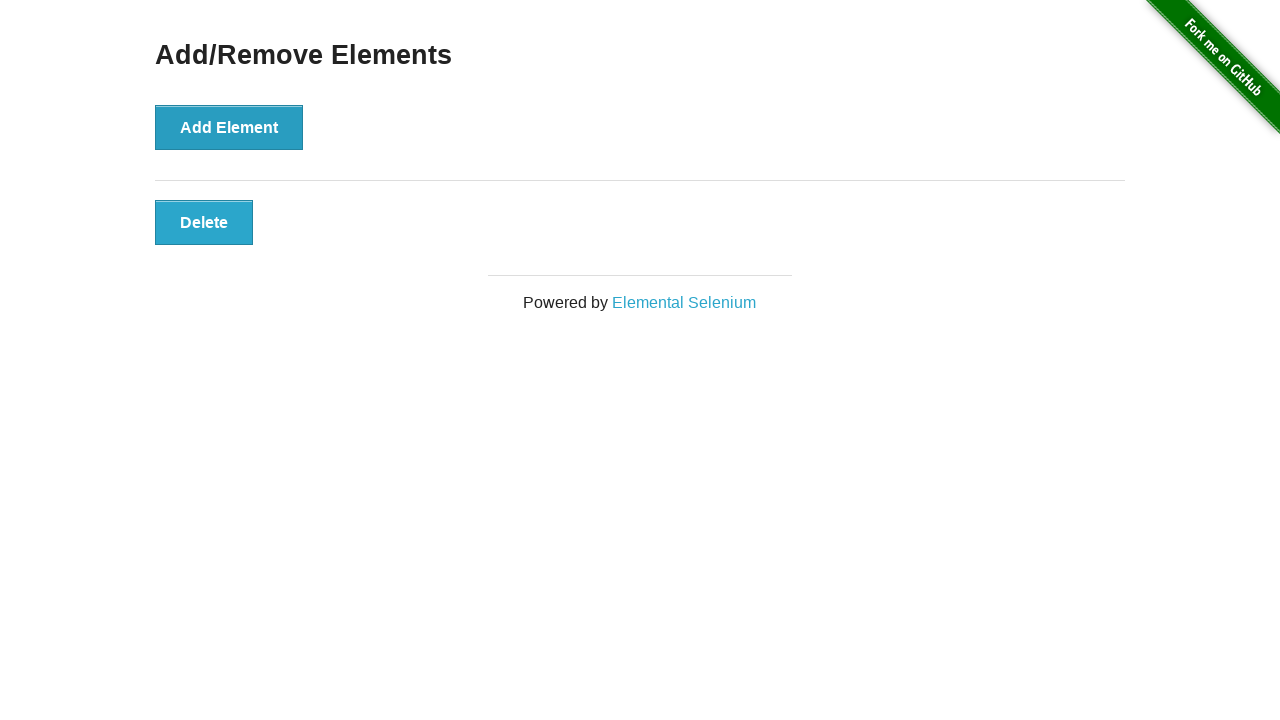

Delete button appeared after adding element
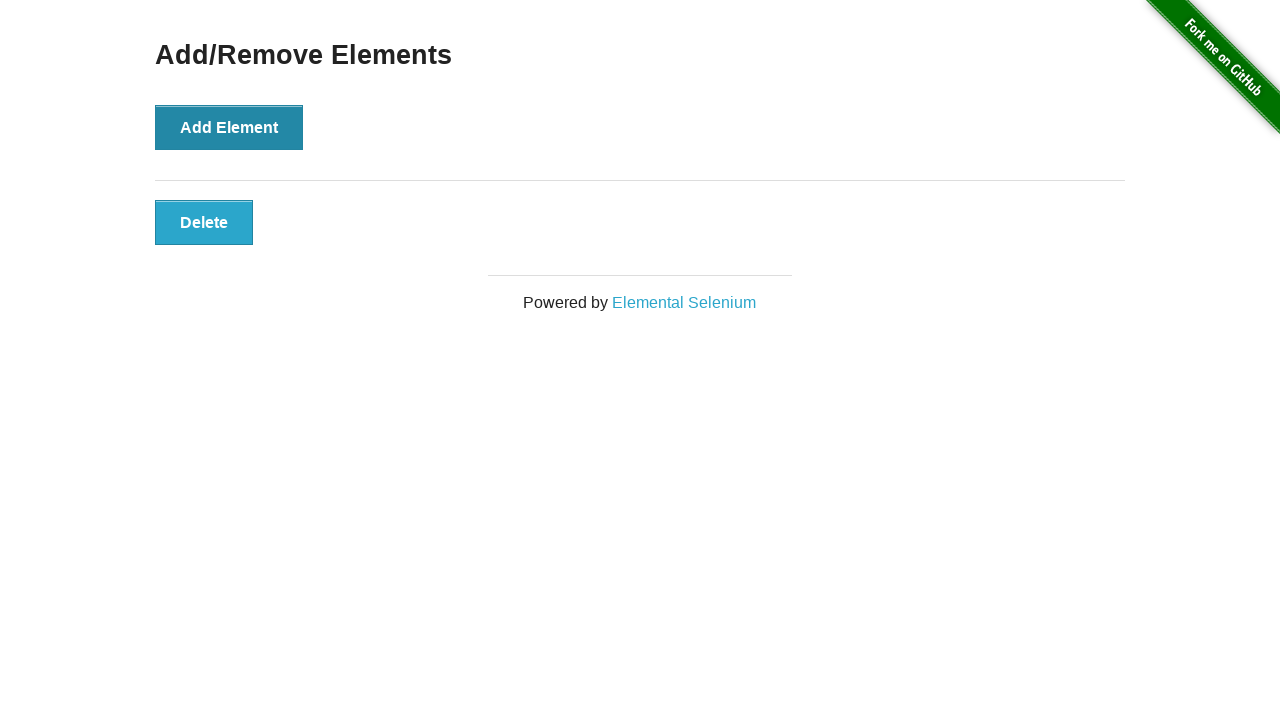

Verified 'Add Element' button is still visible
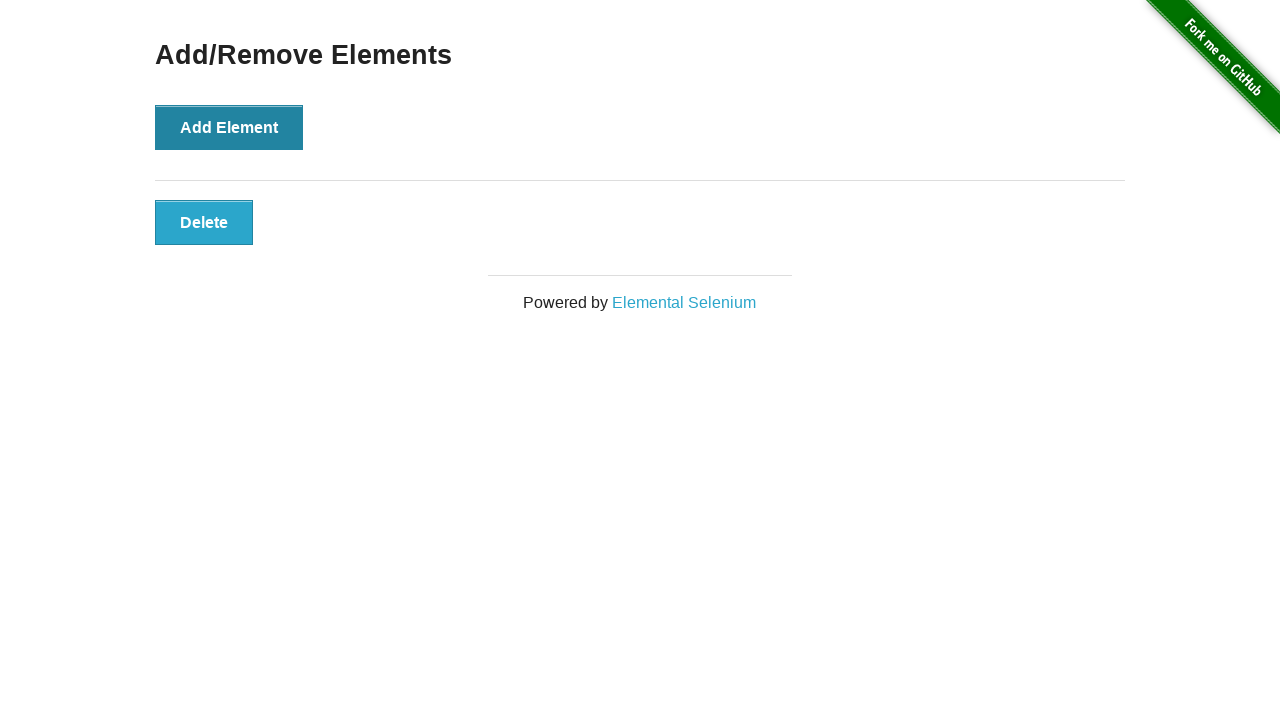

Verified 'Add/Remove Elements' heading is visible and accessible
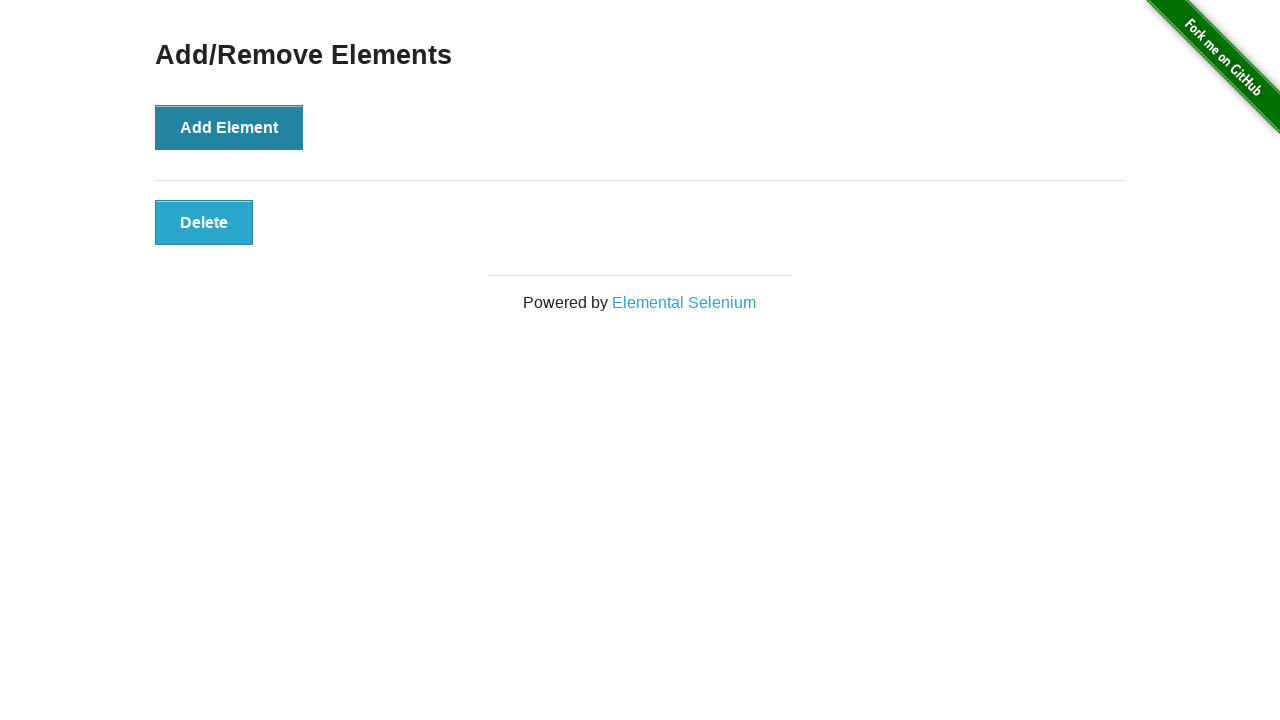

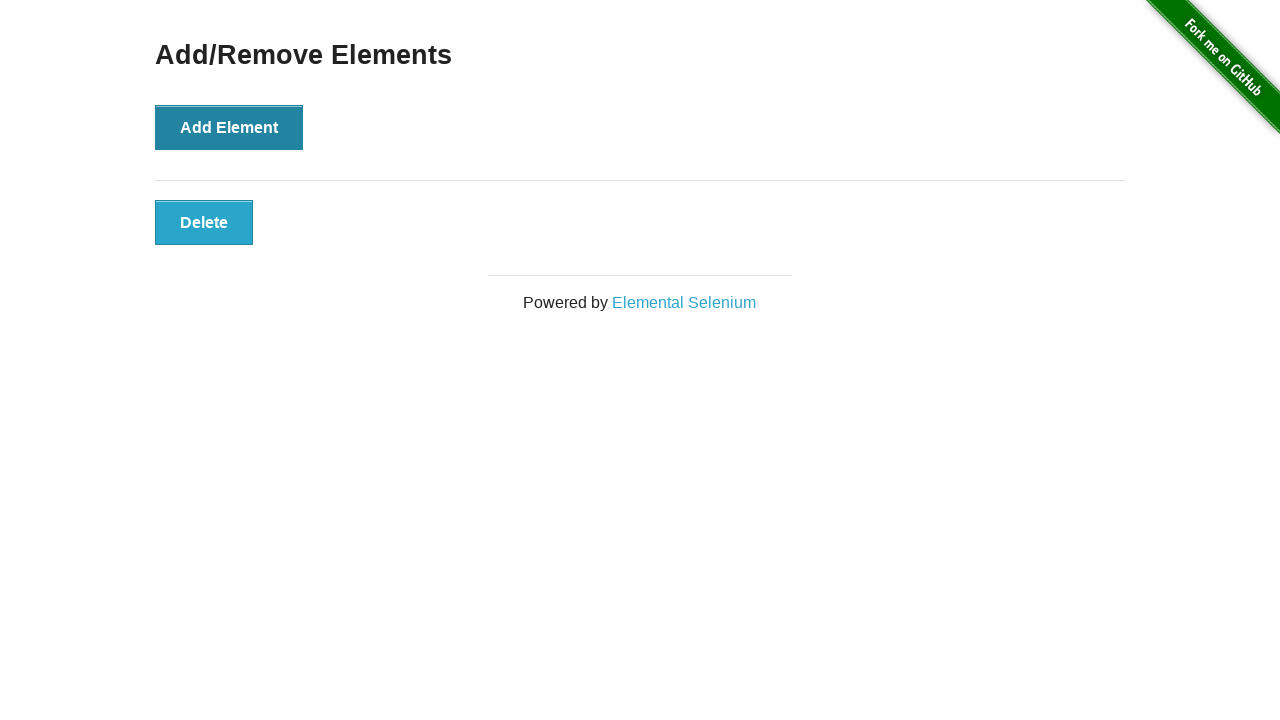